Tests registration form validation when Full Name field is left blank, expecting error alert

Starting URL: http://automationbykrishna.com/#

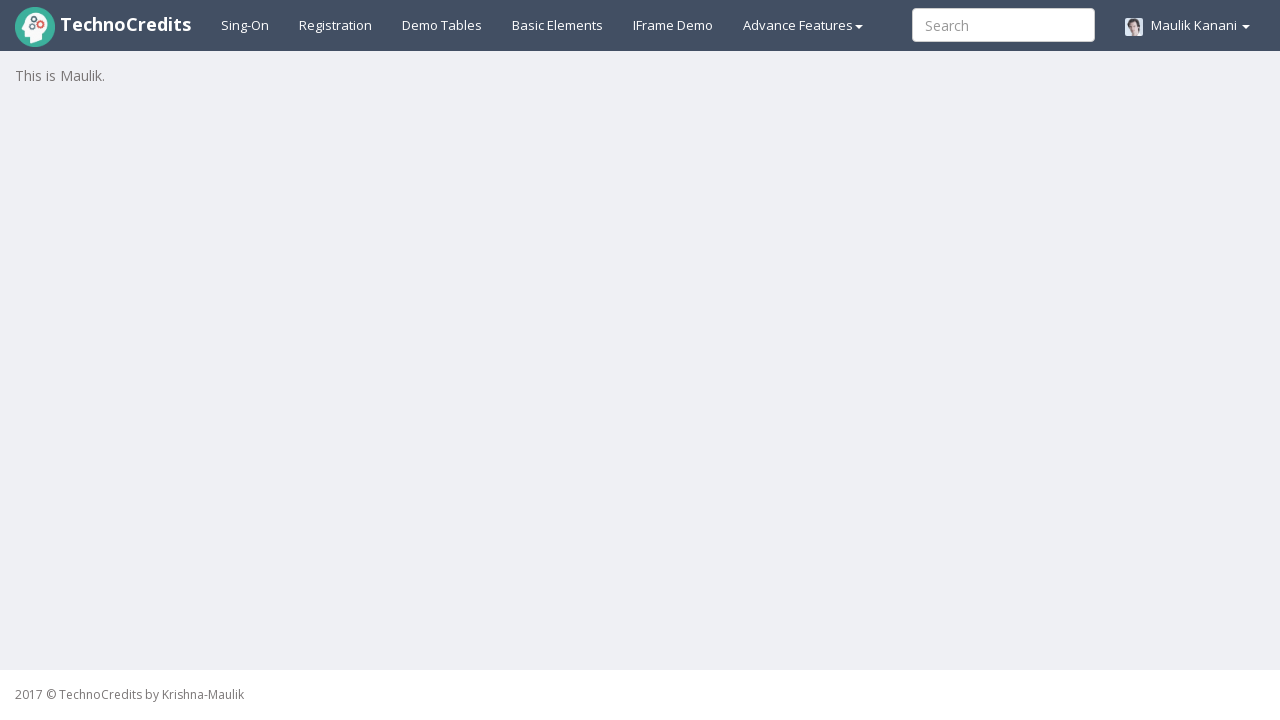

Clicked on registration link at (336, 25) on a#registration2
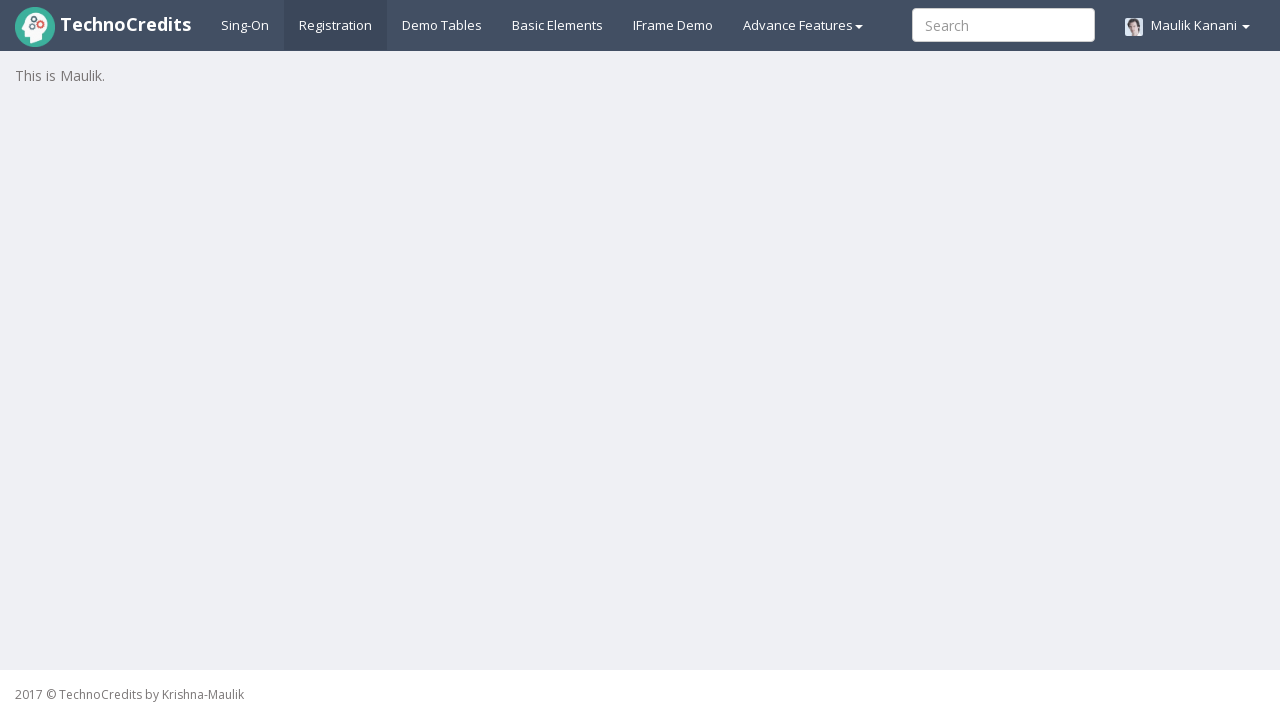

Filled Address field with '456 Pine Avenue' on input[placeholder='Address']
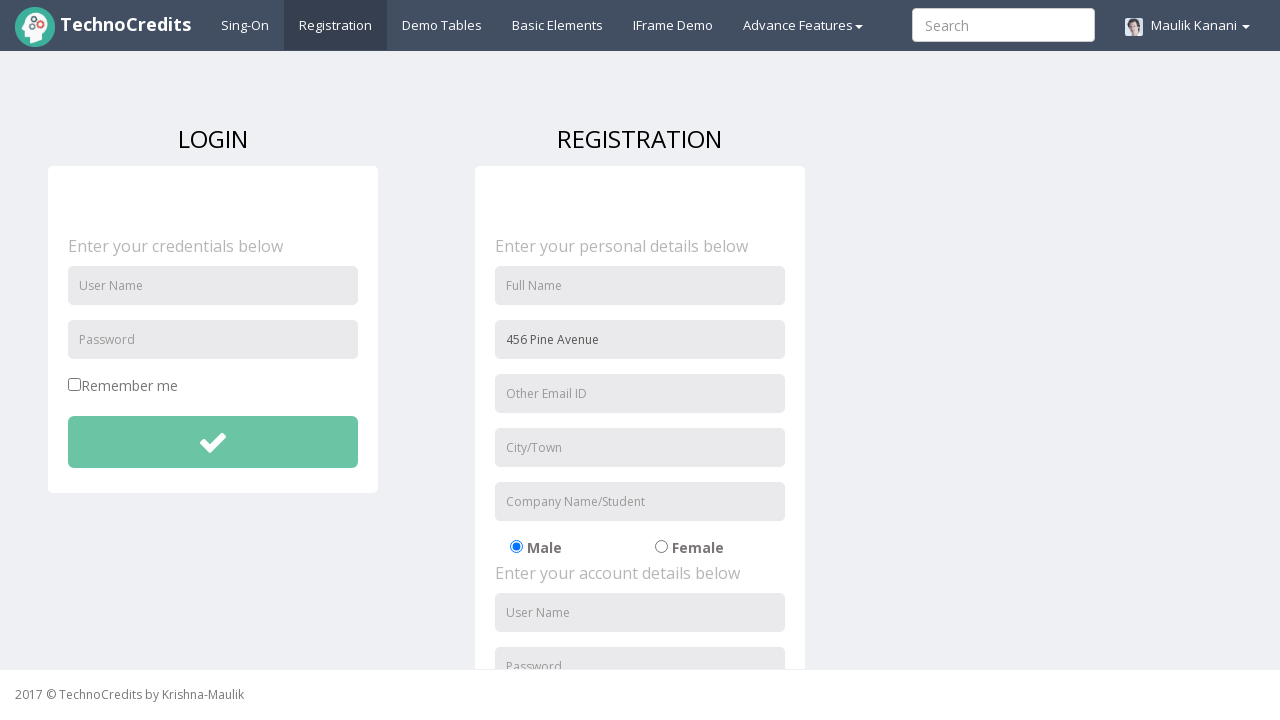

Filled Email field with 'john.smith@example.com' on input[placeholder='Other Email ID']
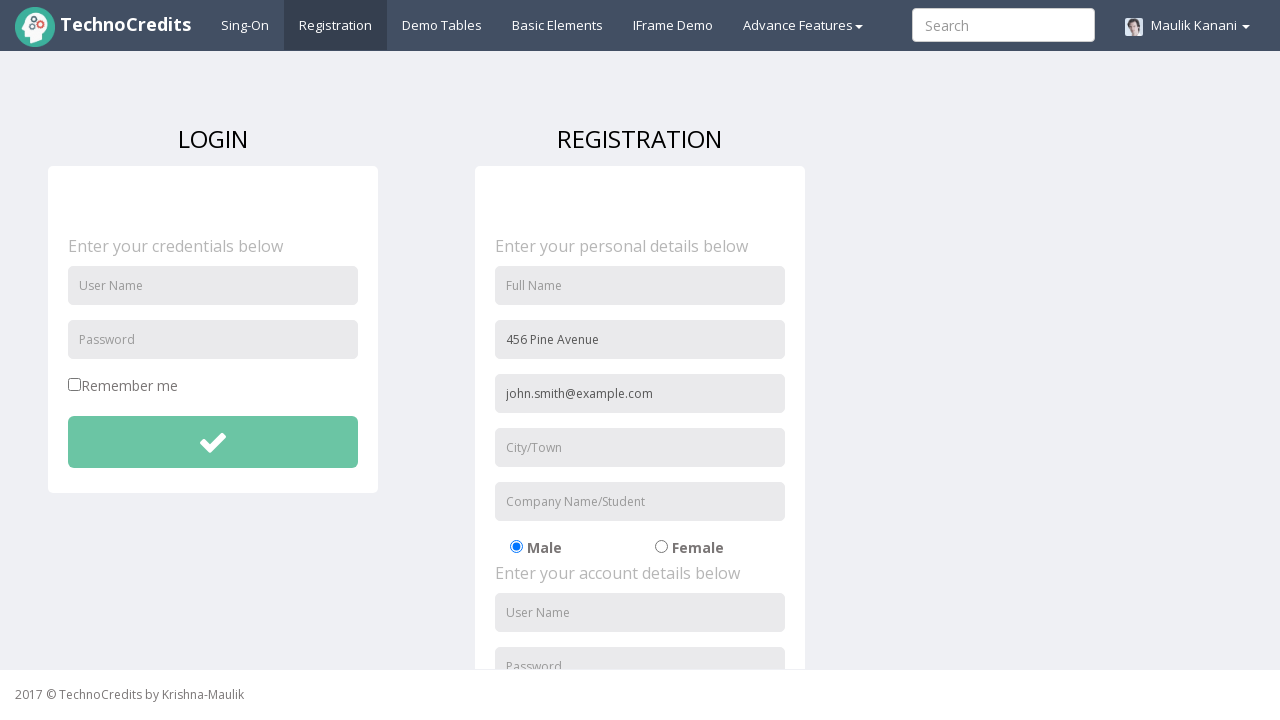

Filled City/Town field with 'Seattle' on input[placeholder='City/Town']
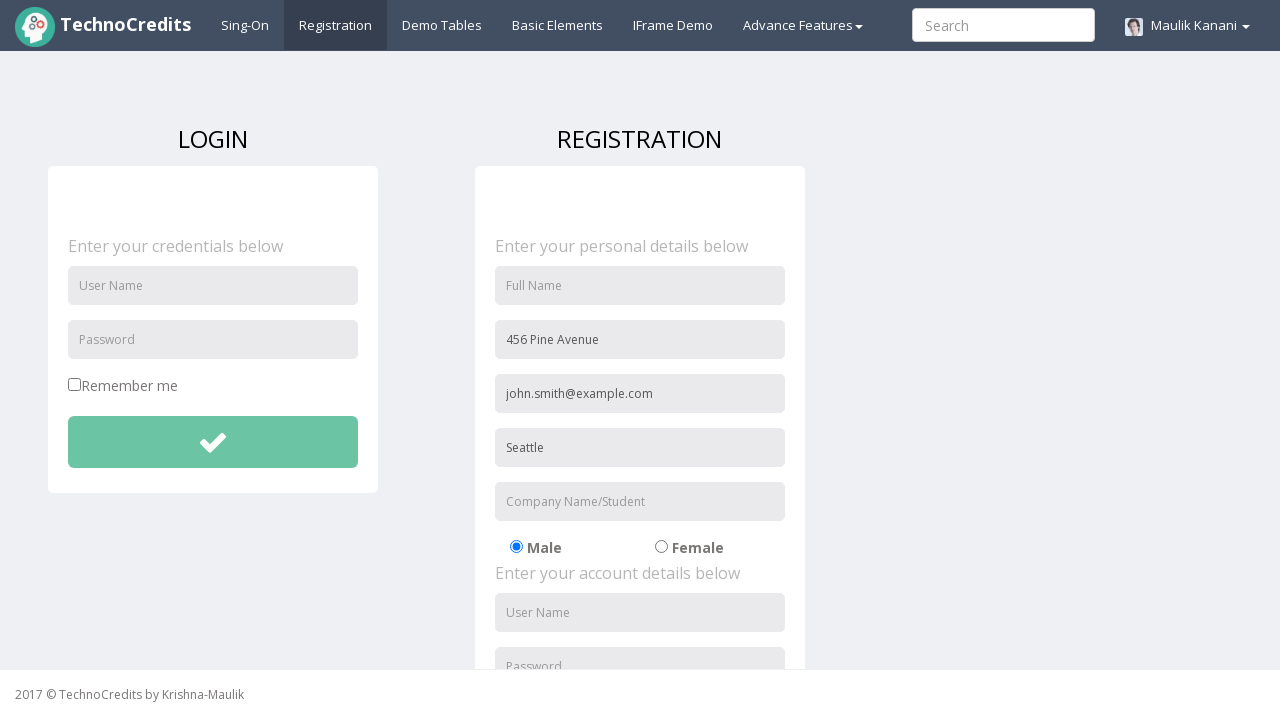

Filled Company Name field with 'DataSoft LLC' on input[placeholder='Company Name/Student']
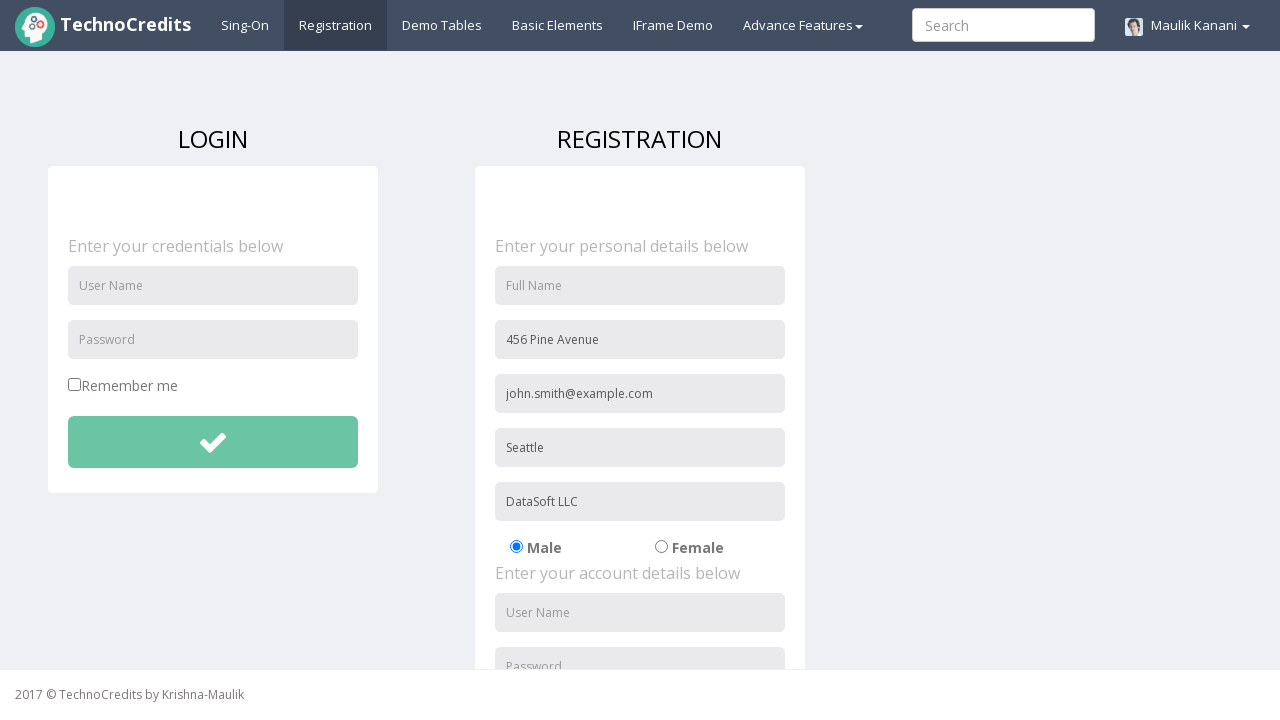

Selected radio button option at (661, 547) on label input#radio-02
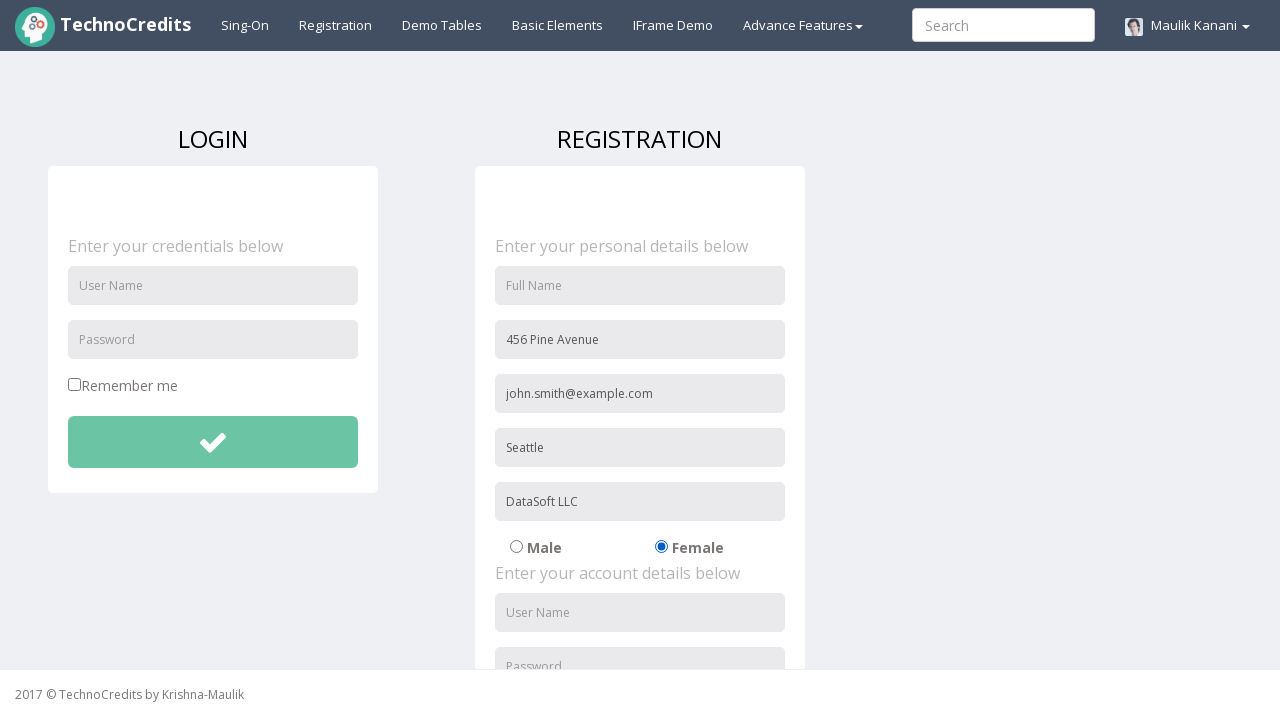

Filled Username field with 'johnsmith01' on input#usernameReg
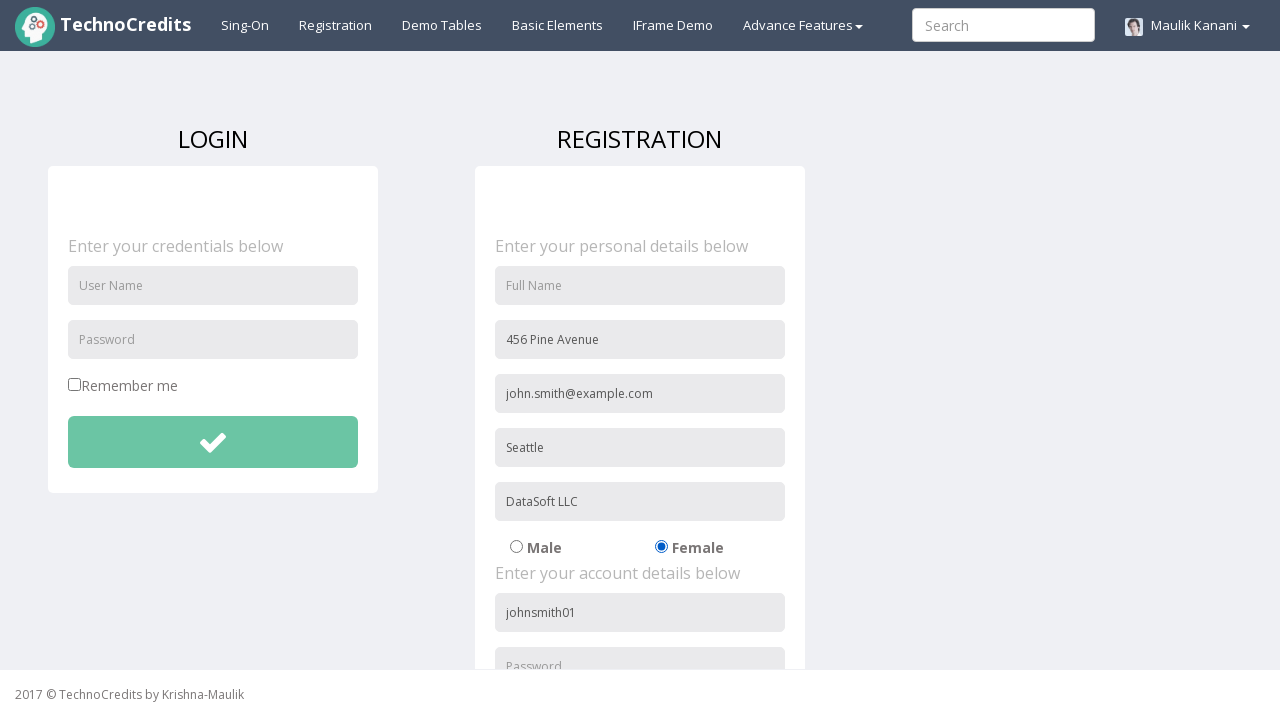

Filled Password field with 'pass1234' on input#passwordReg
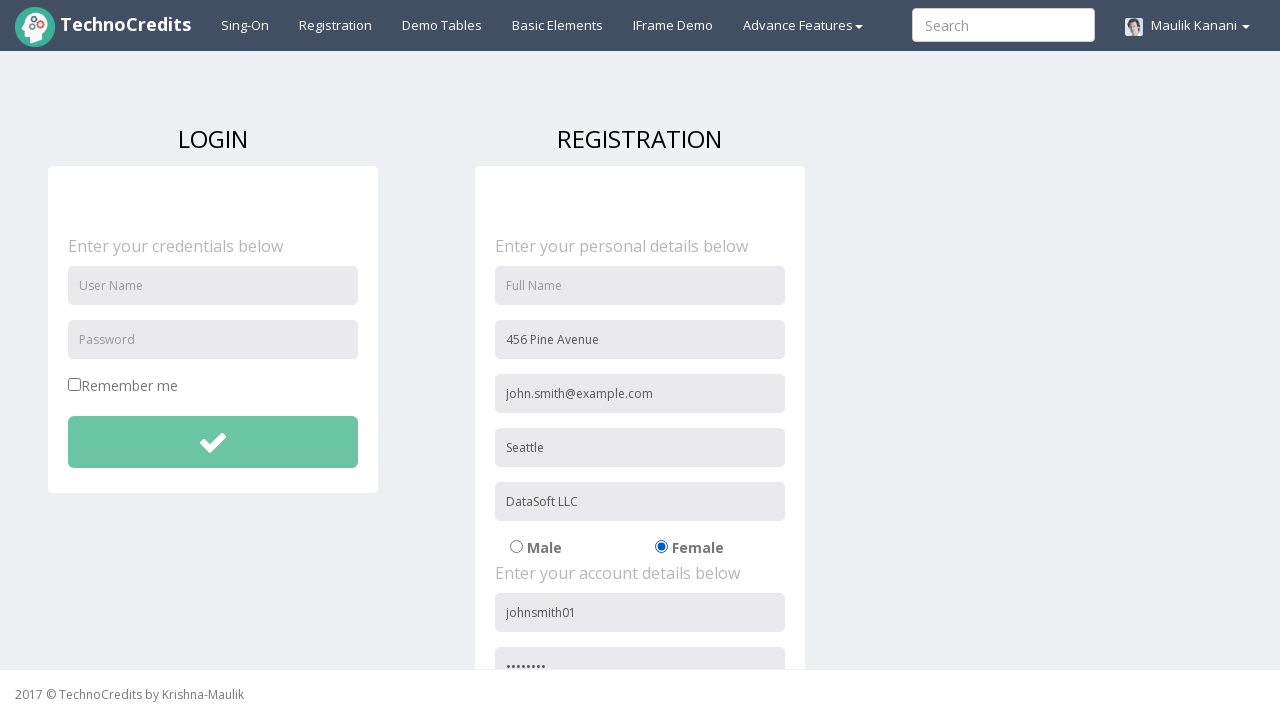

Filled Re-password field with 'pass1234' on input#repasswordReg
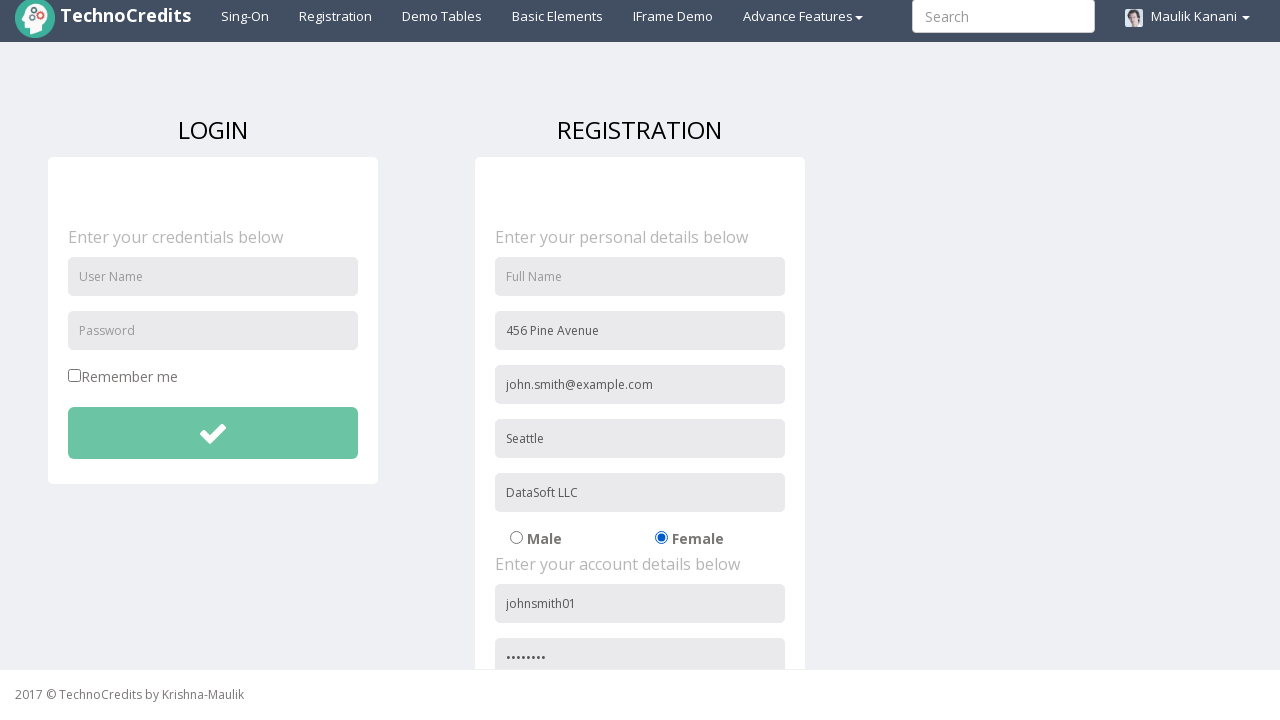

Checked agreement checkbox at (481, 601) on input#signupAgreement
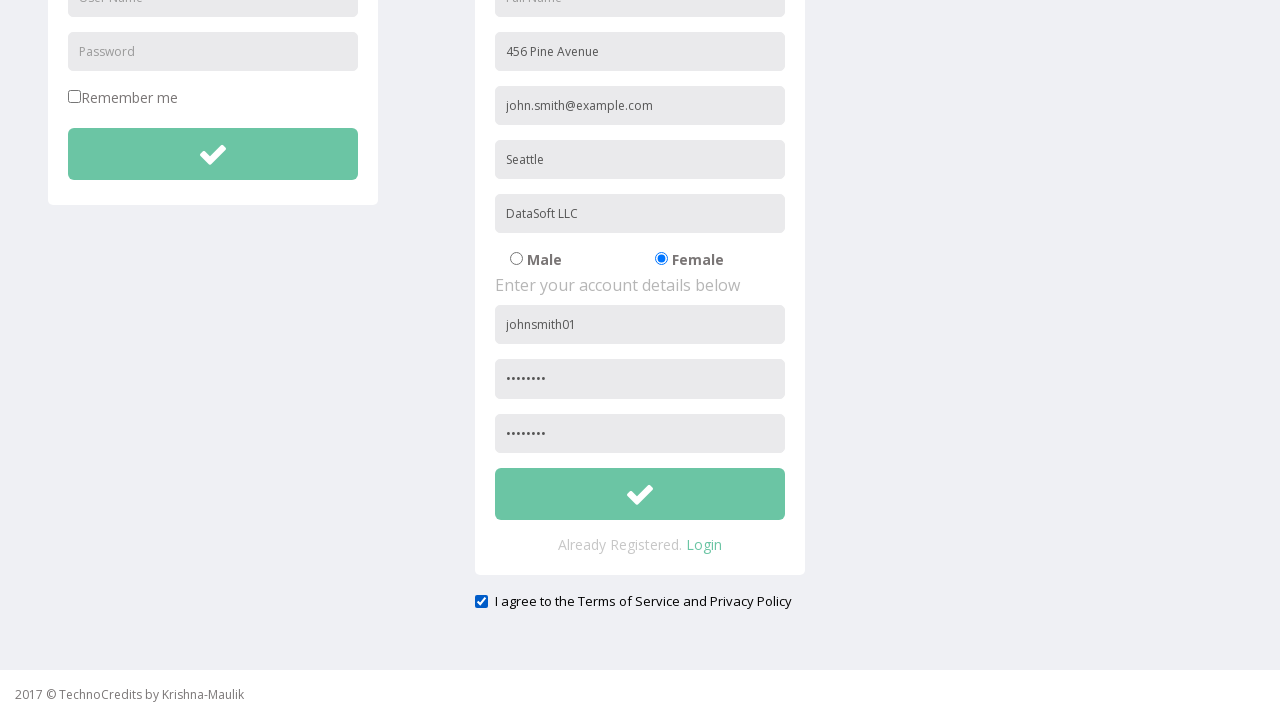

Clicked Sign Up button to submit form at (640, 494) on button#btnsubmitsignUp
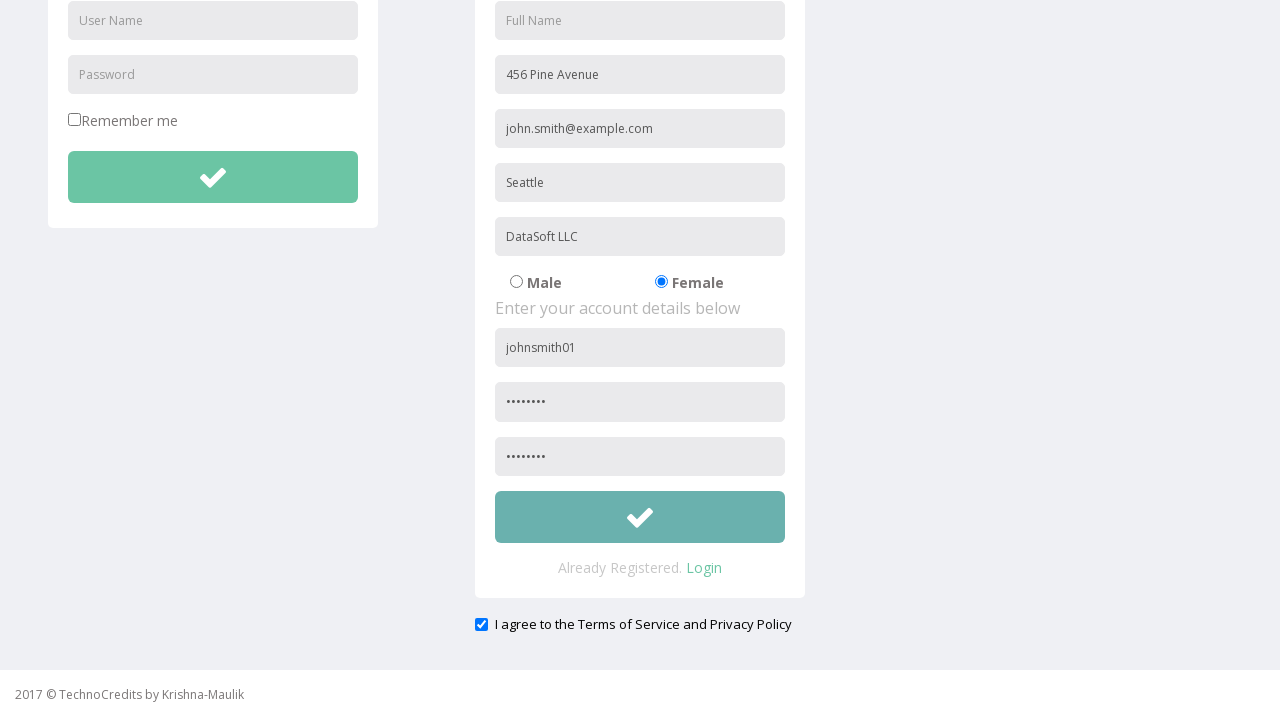

Alert dialog appeared and was accepted - Full Name validation error as expected
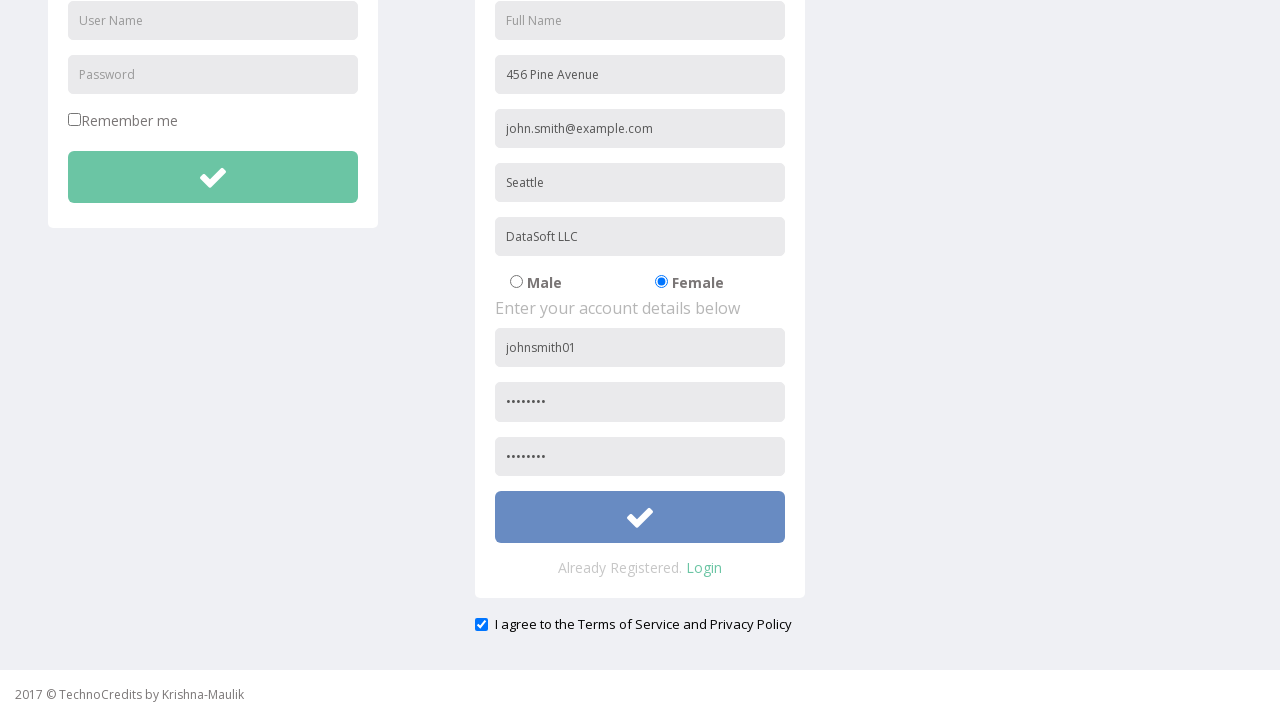

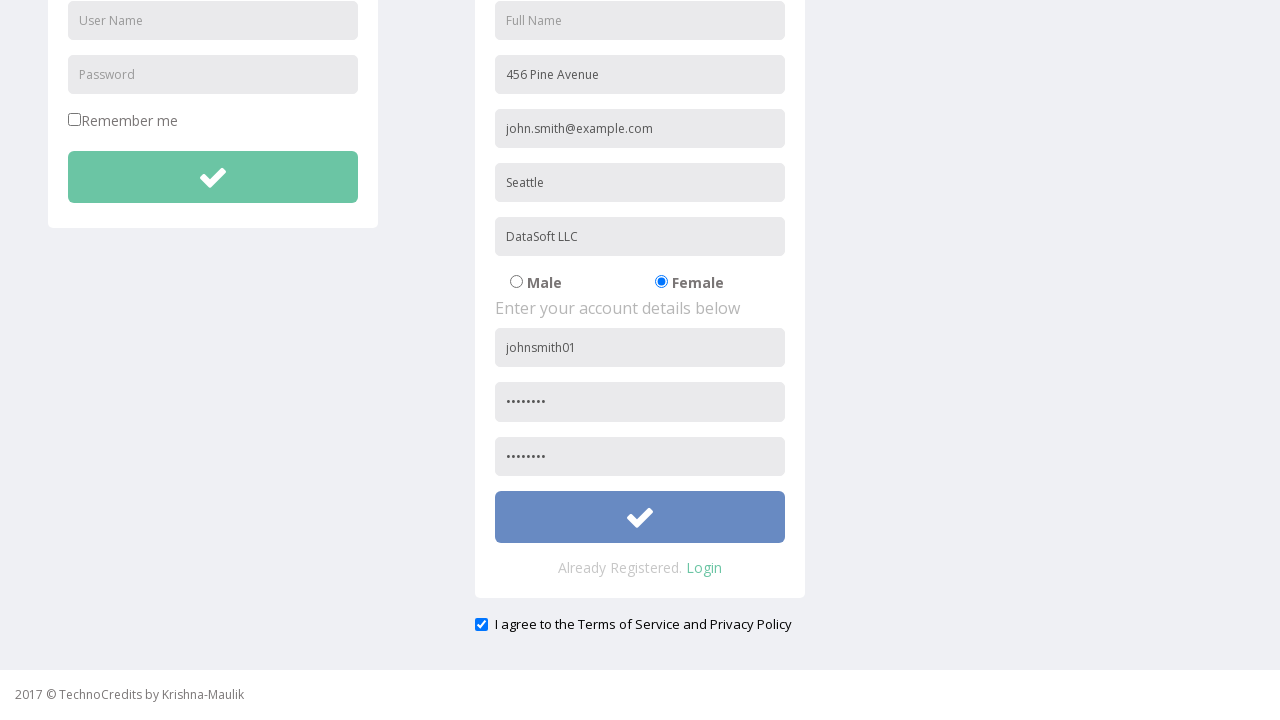